Tests clicking a blue button with dynamic ID three times in succession, refreshing the page between each click to verify consistent behavior with CSS class selectors

Starting URL: http://uitestingplayground.com/dynamicid

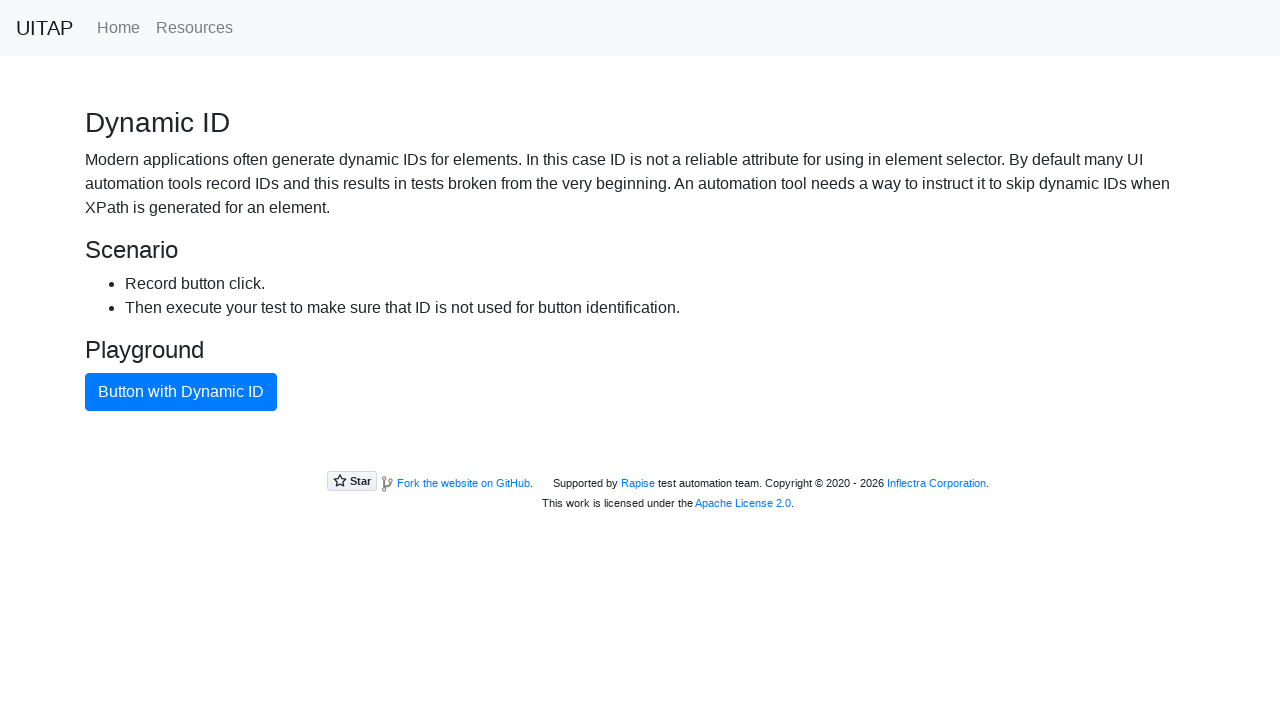

Clicked blue button (iteration 1/3) at (181, 392) on button.btn.btn-primary
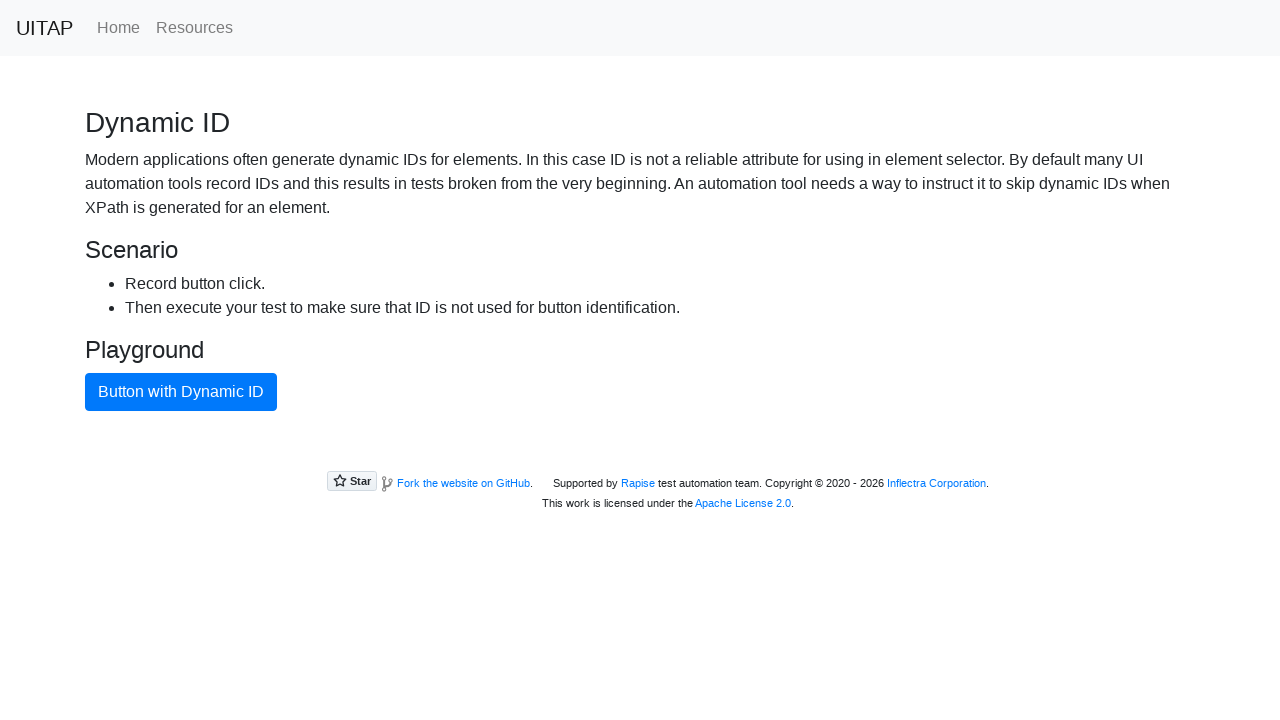

Refreshed page after click (iteration 1/3)
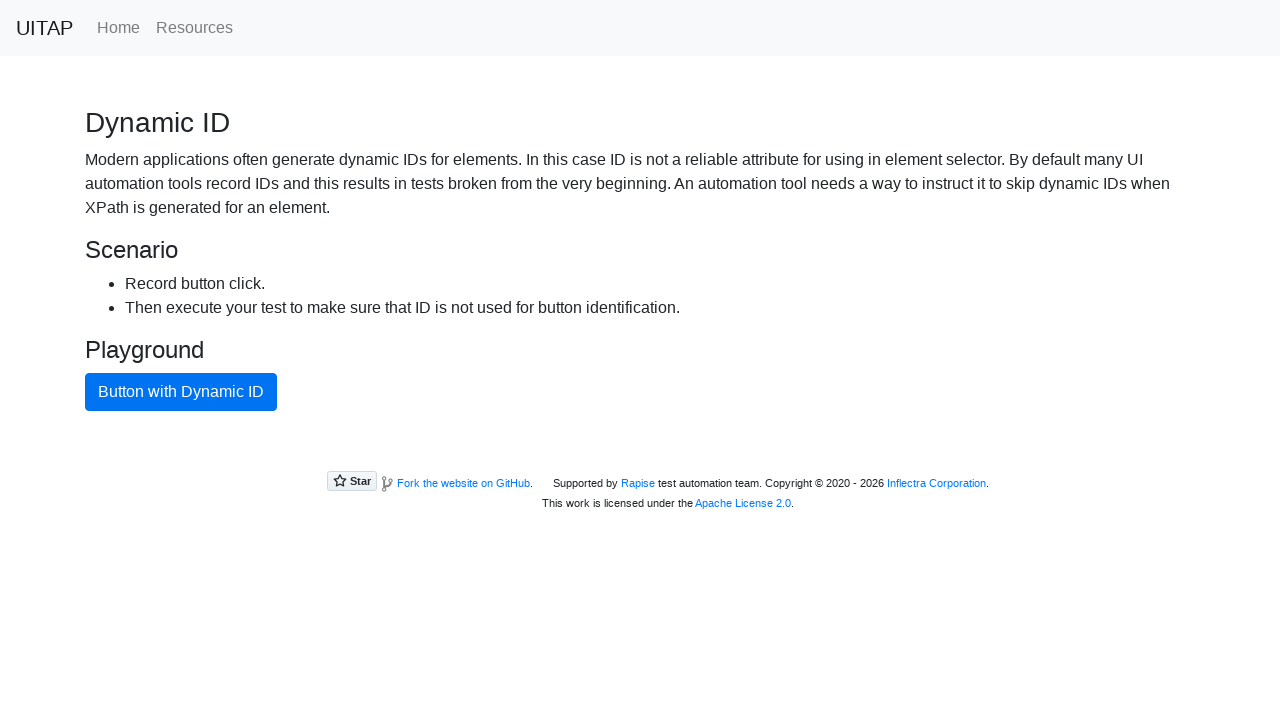

Clicked blue button (iteration 2/3) at (181, 392) on button.btn.btn-primary
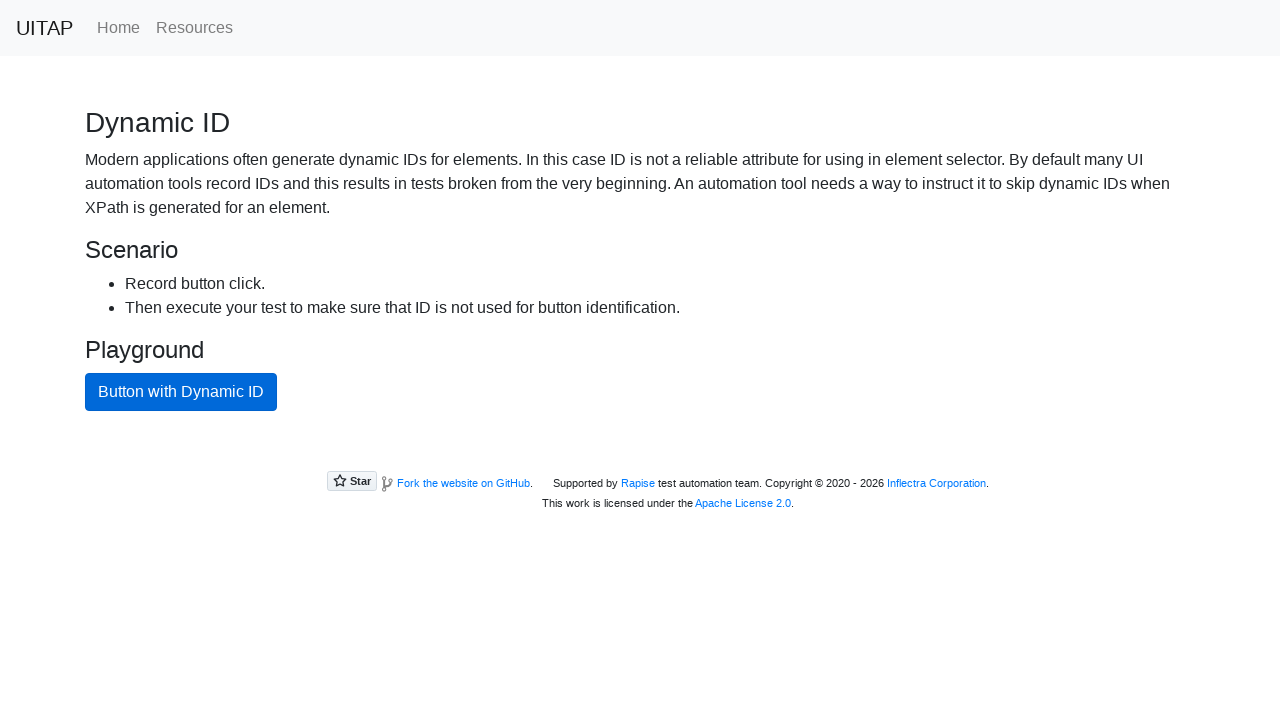

Refreshed page after click (iteration 2/3)
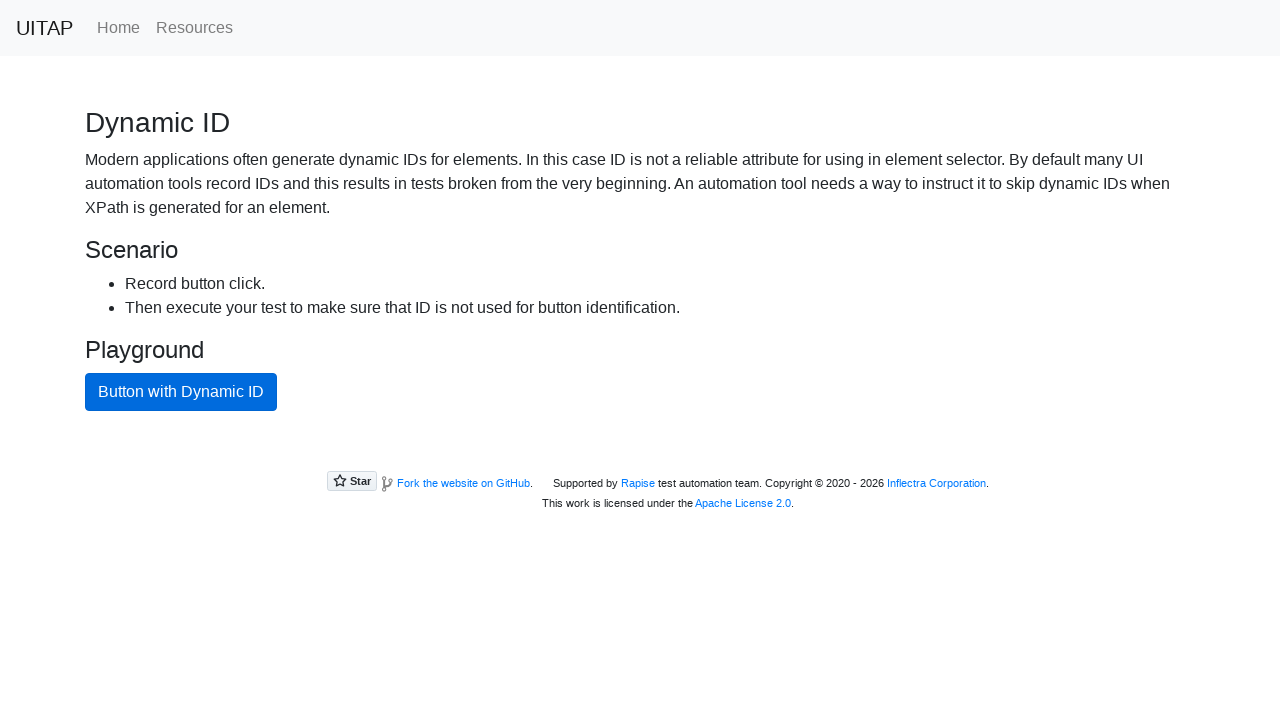

Clicked blue button (iteration 3/3) at (181, 392) on button.btn.btn-primary
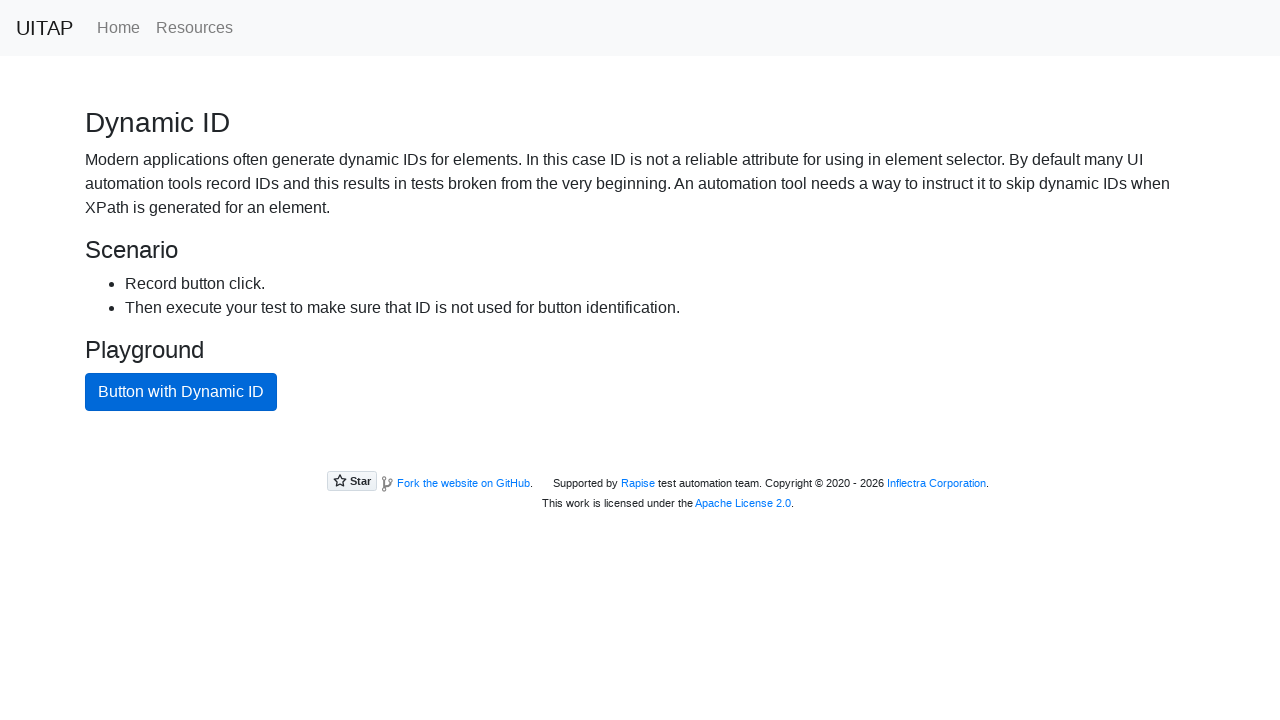

Refreshed page after click (iteration 3/3)
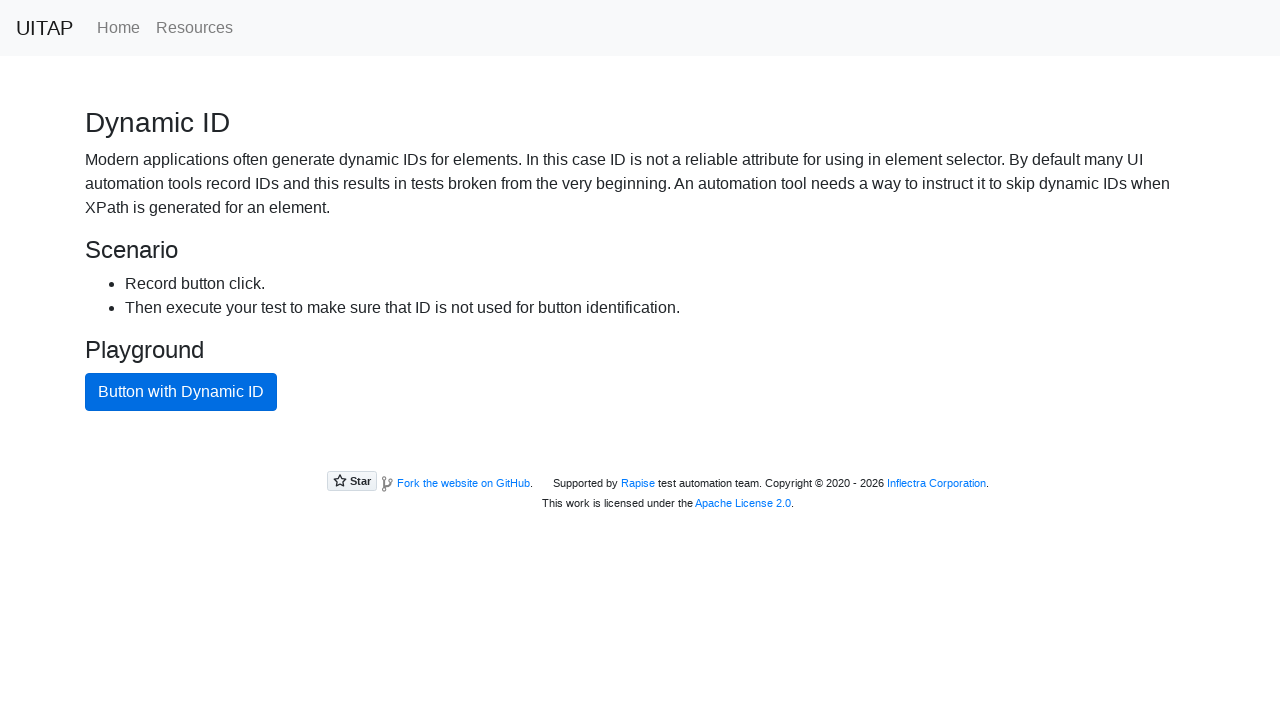

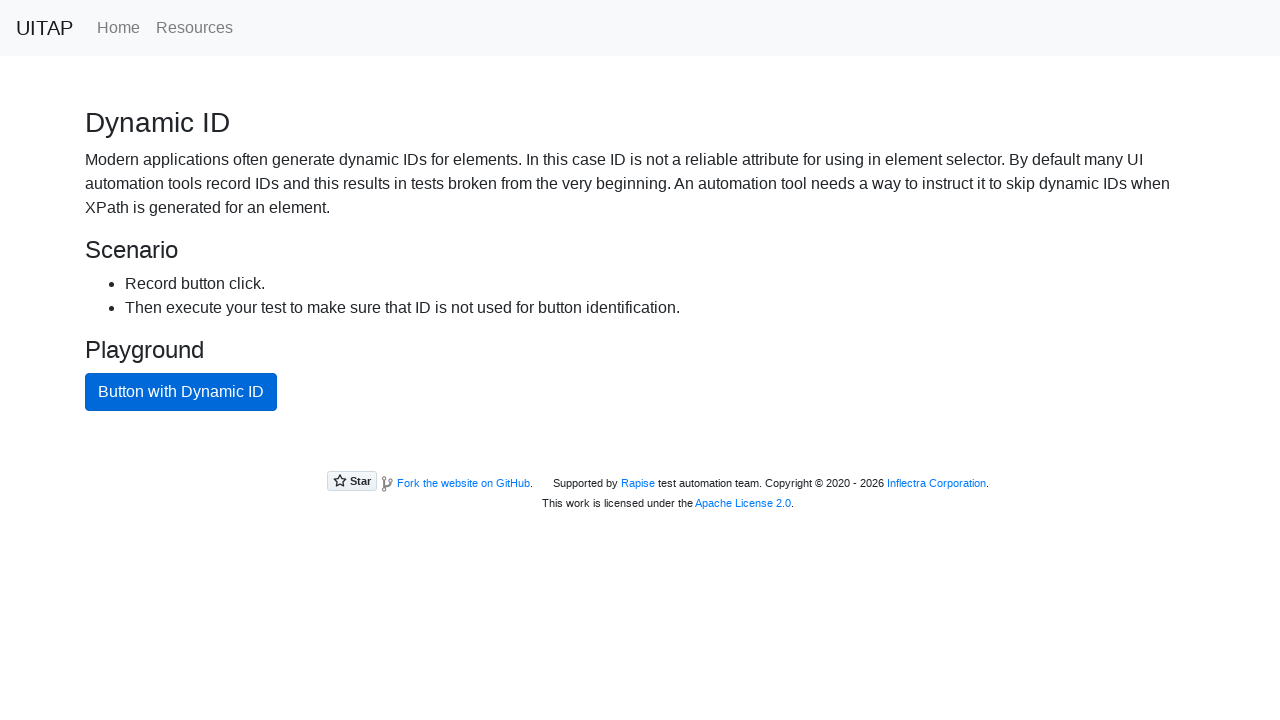